Tests mouse hover functionality by hovering over an avatar image and verifying that additional user information (caption) is displayed.

Starting URL: http://the-internet.herokuapp.com/hovers

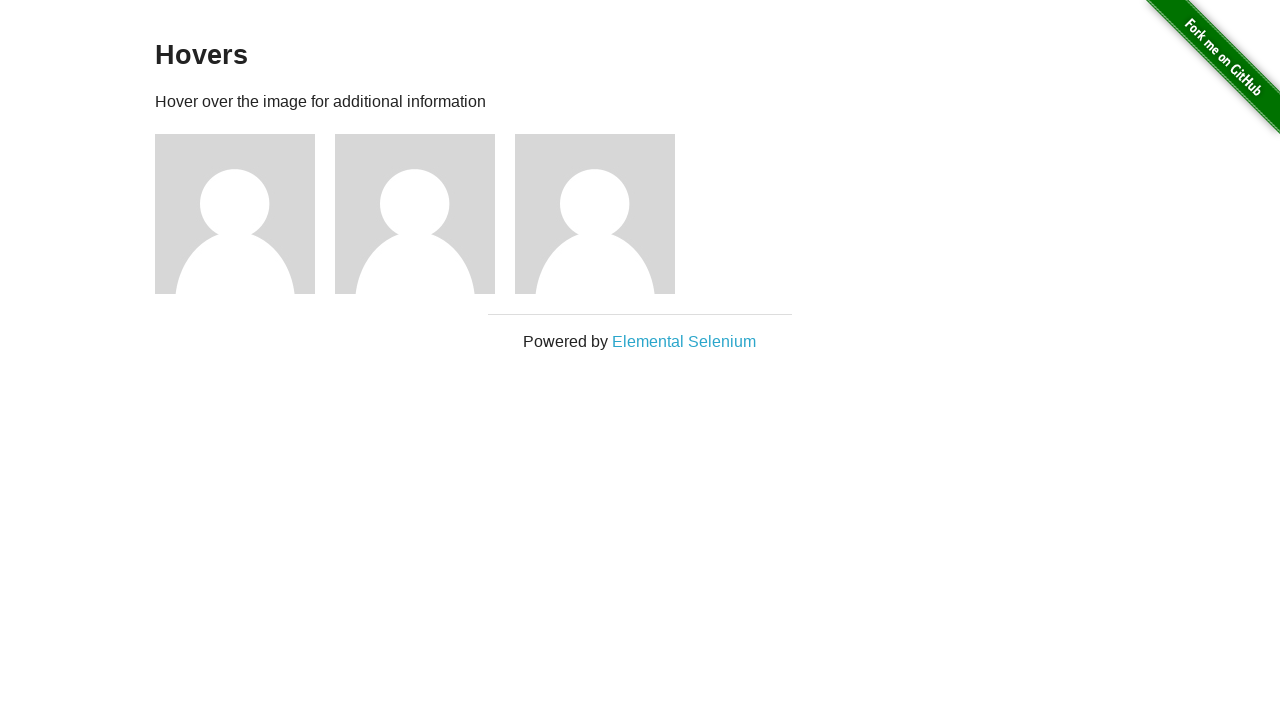

Navigated to hovers test page
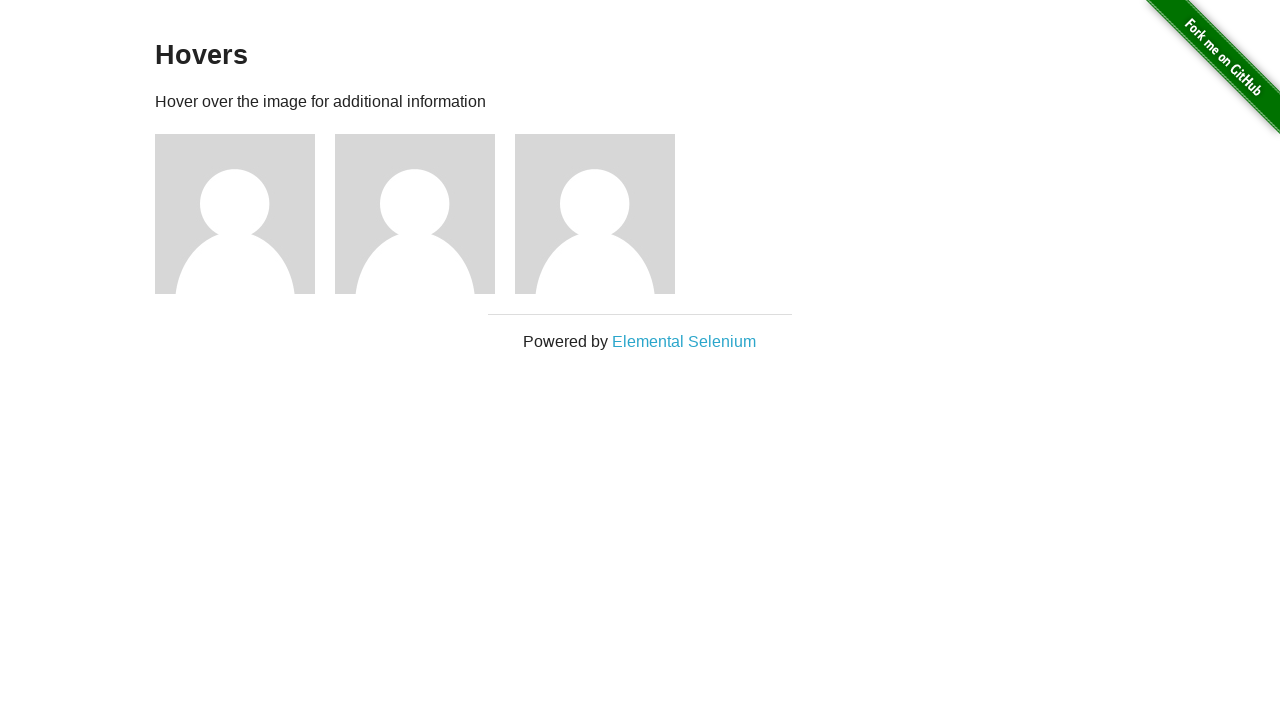

Located first avatar figure element
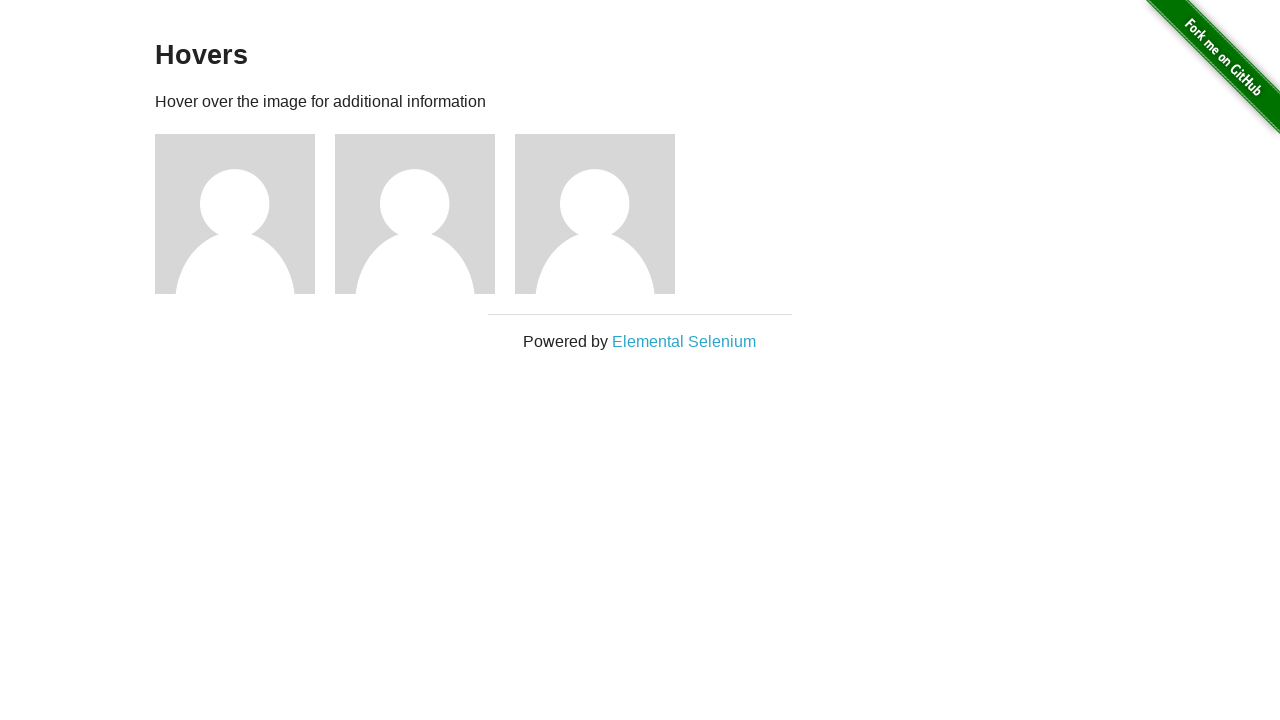

Hovered over avatar image at (245, 214) on .figure >> nth=0
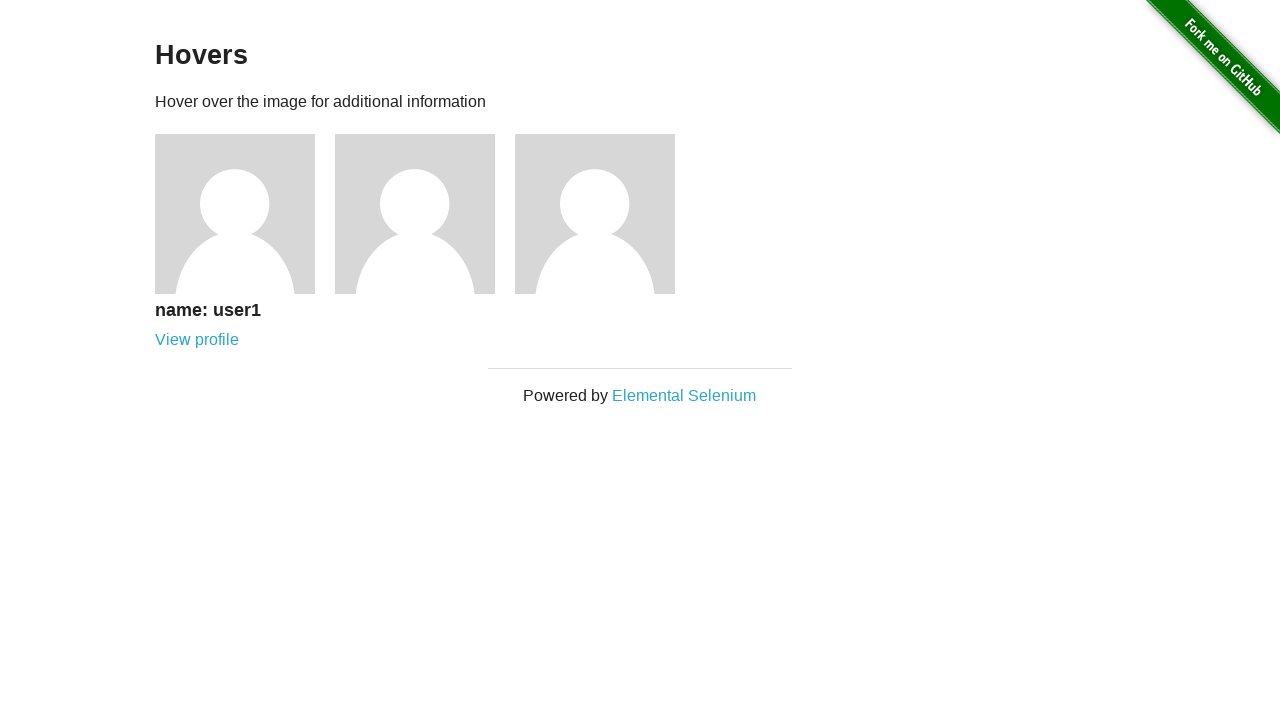

Located caption element
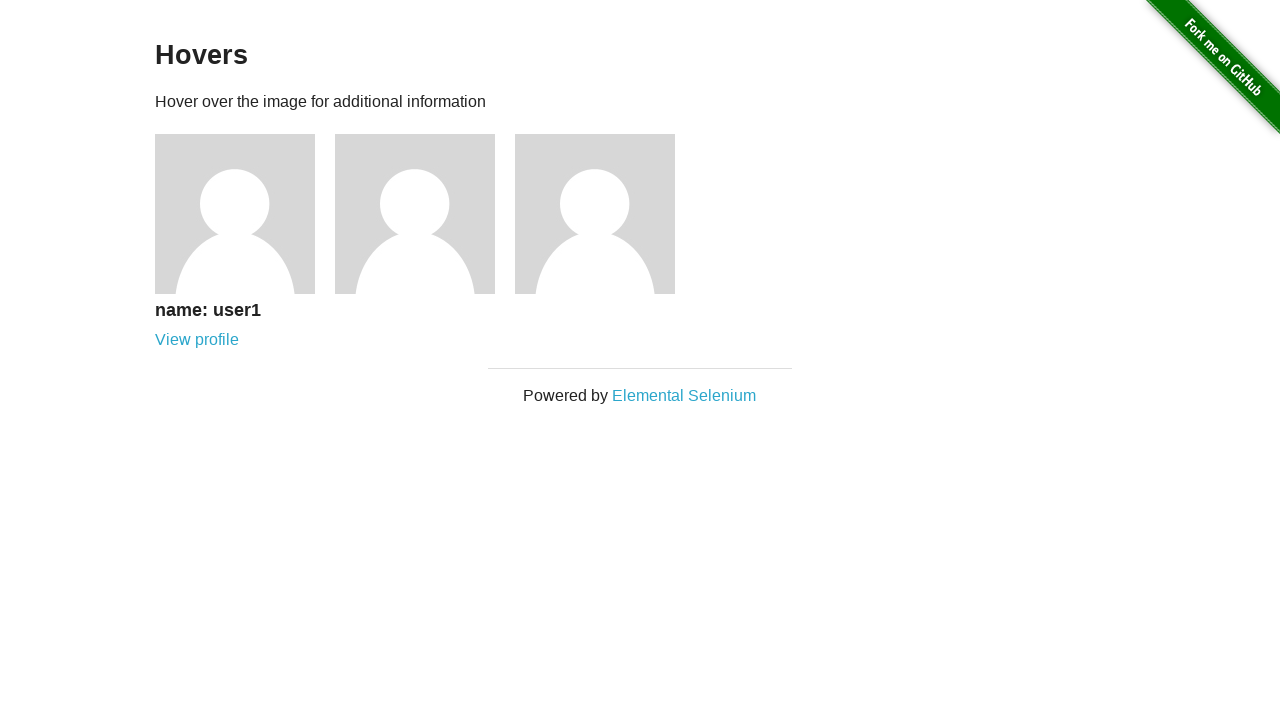

Verified that caption is visible after hover
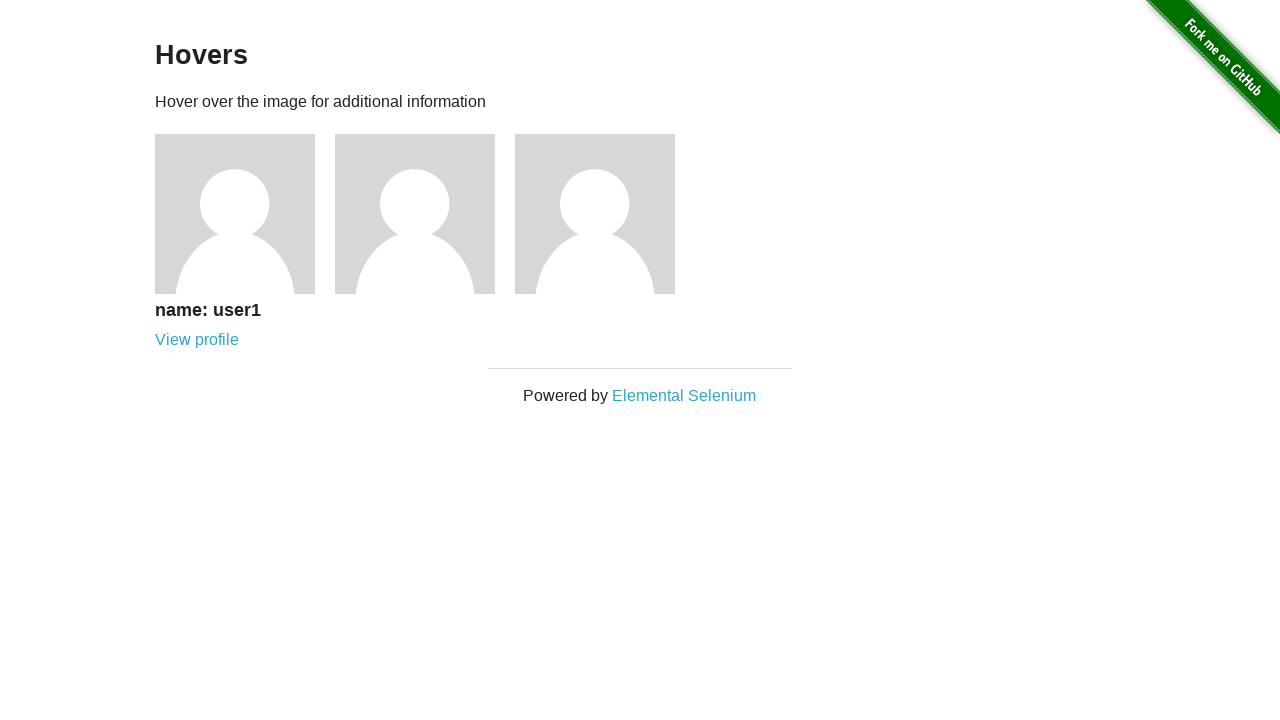

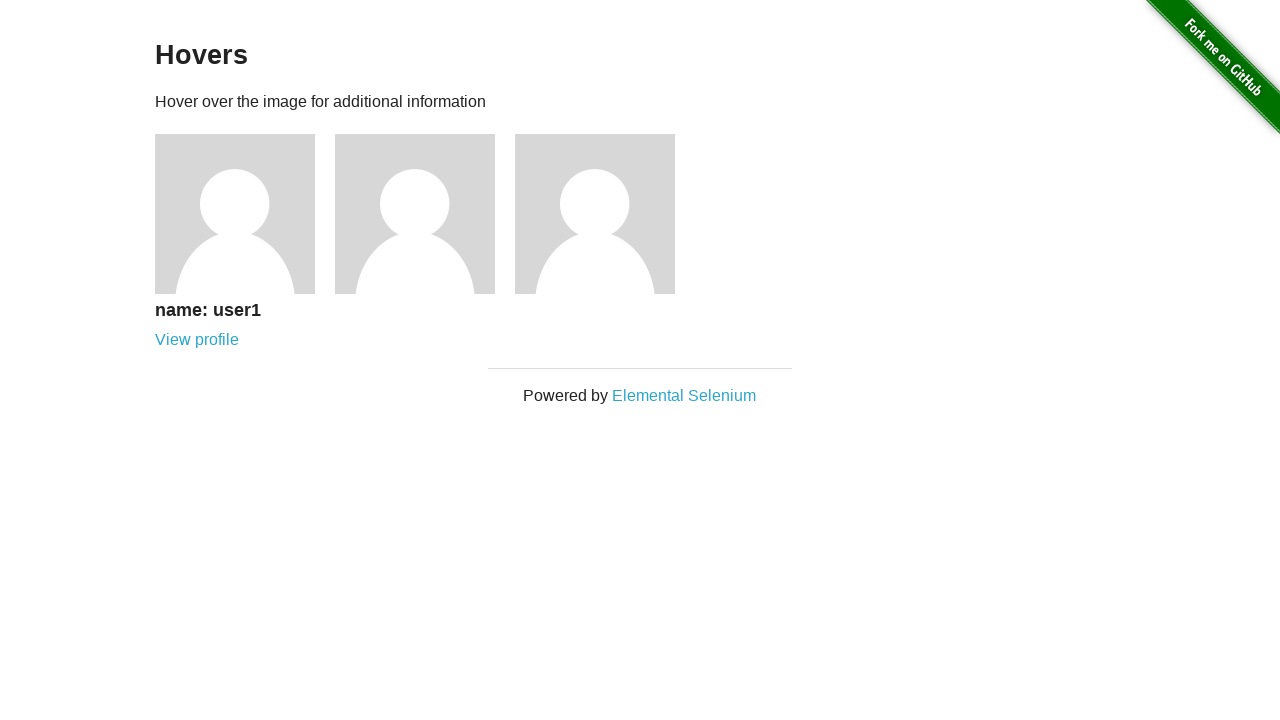